Tests drag and drop functionality by dragging an element into a drop zone

Starting URL: http://testautomationpractice.blogspot.com/

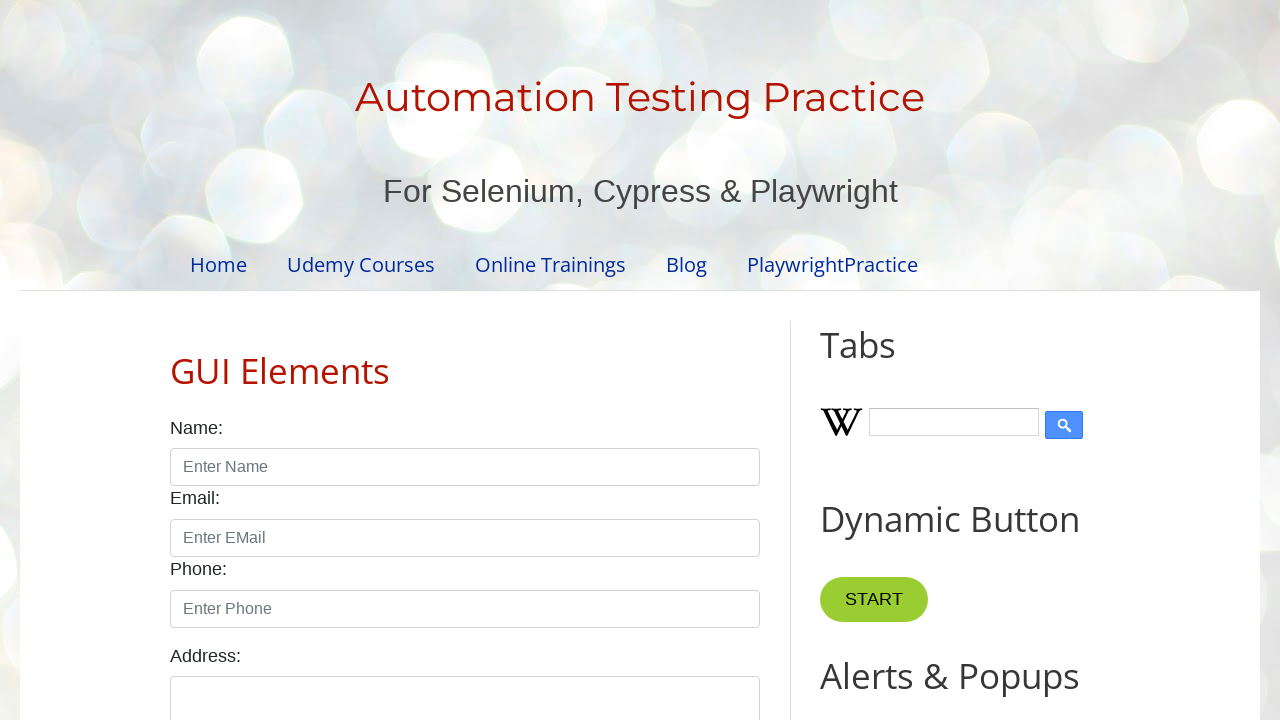

Located draggable item element
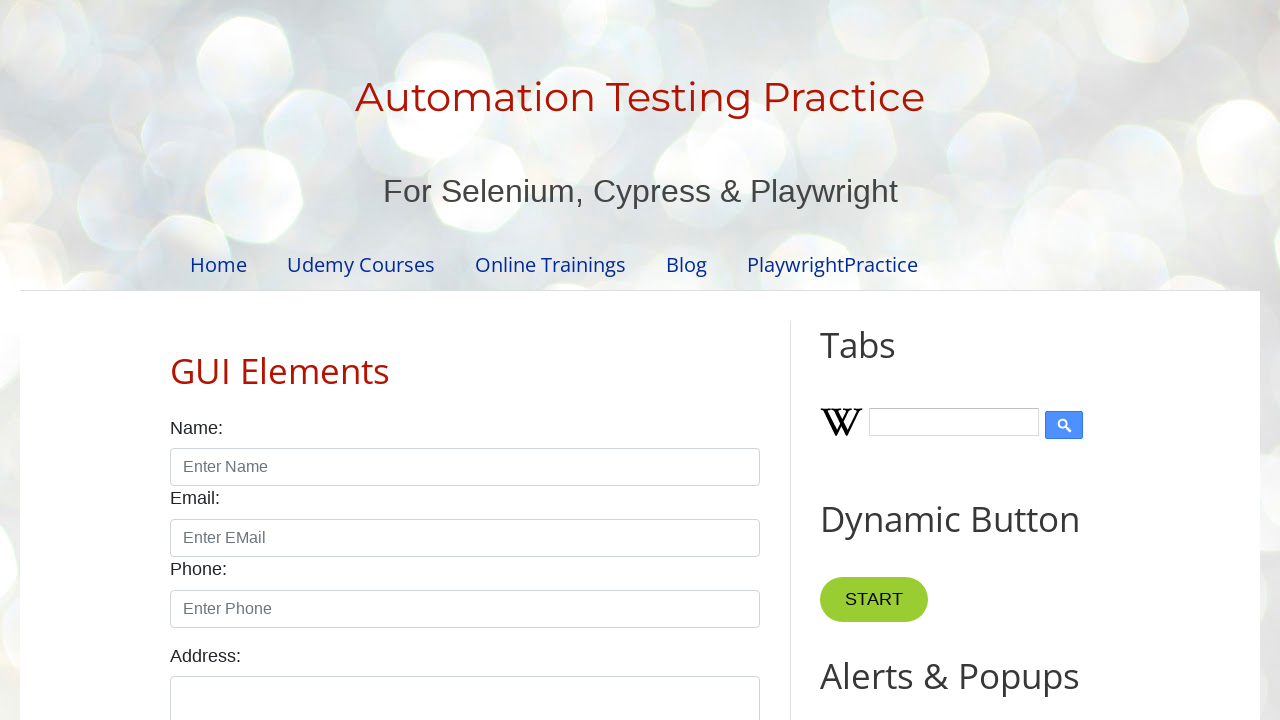

Located drop zone element
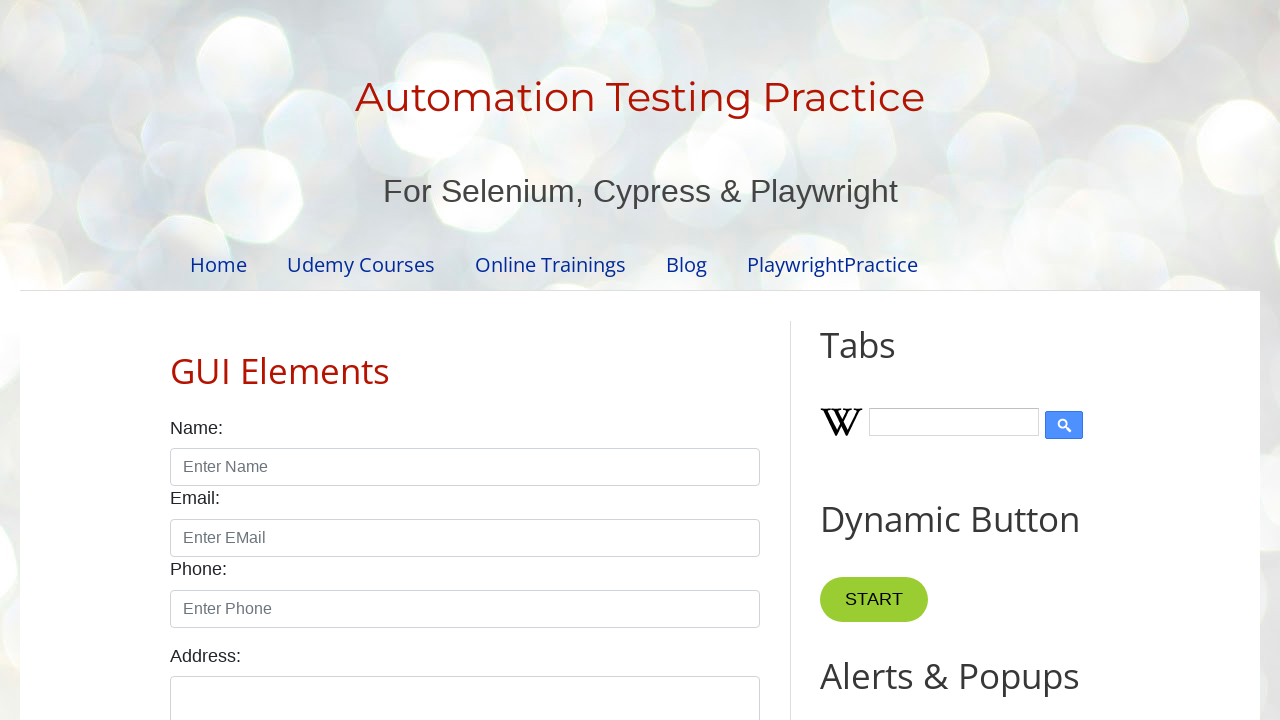

Dragged item into drop zone at (1015, 386)
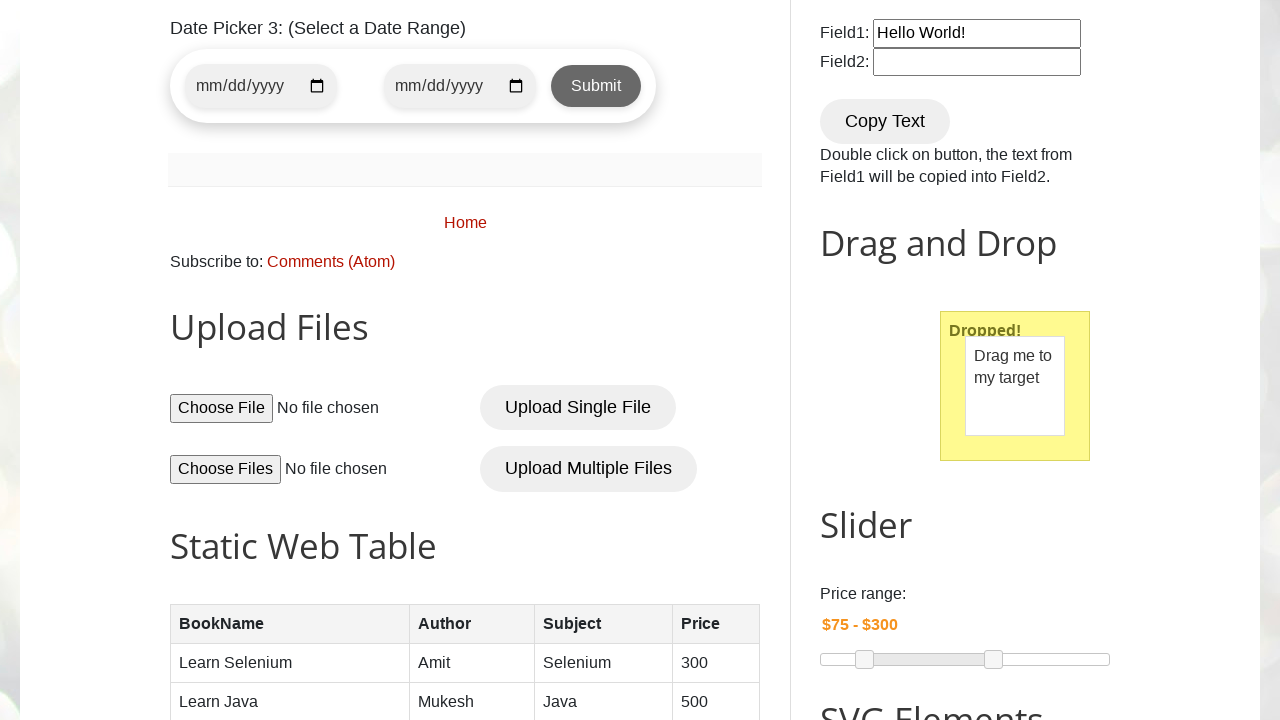

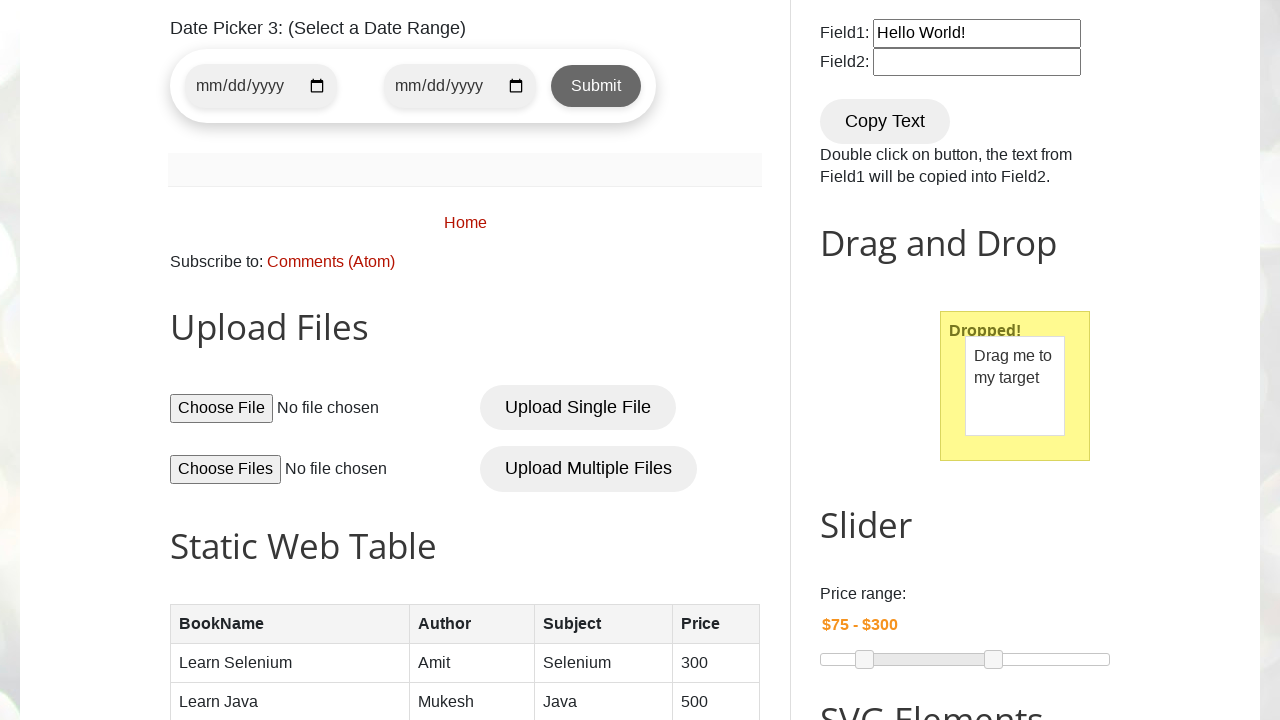